Tests clicking on a link by finding it using its link text and navigating to the linked page

Starting URL: https://testeroprogramowania.github.io/selenium/basics.html

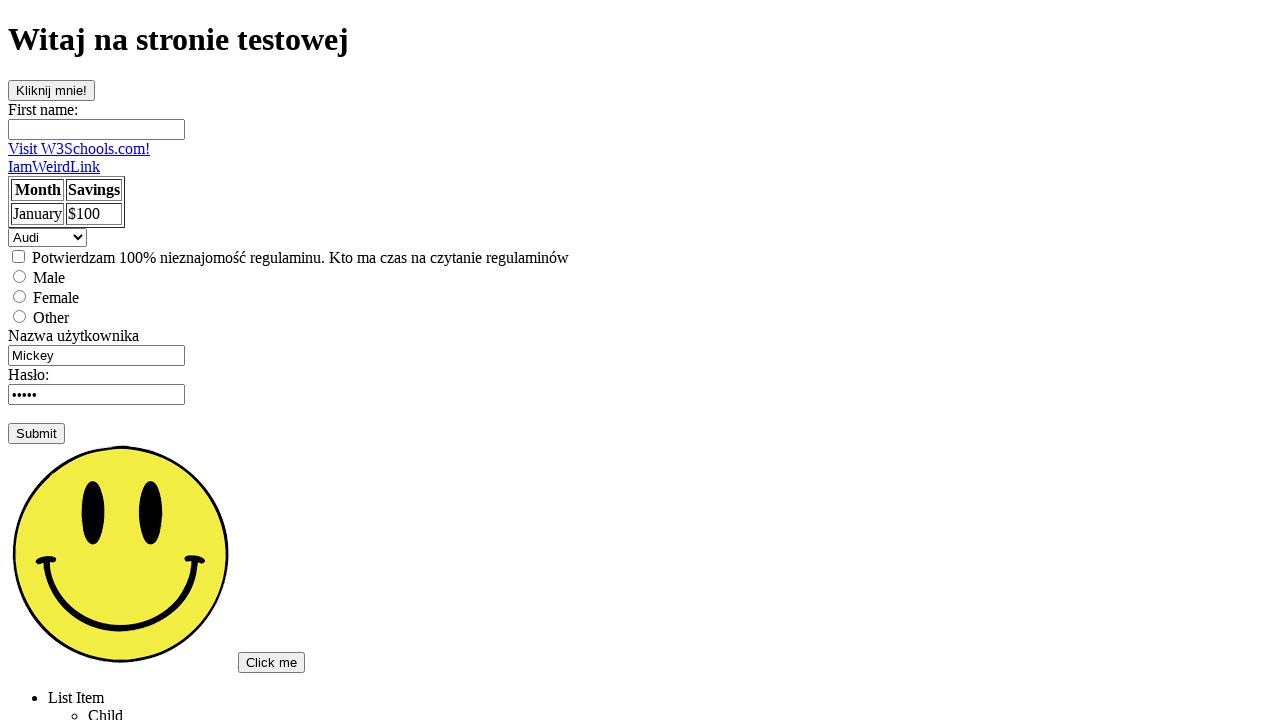

Navigated to basics.html page
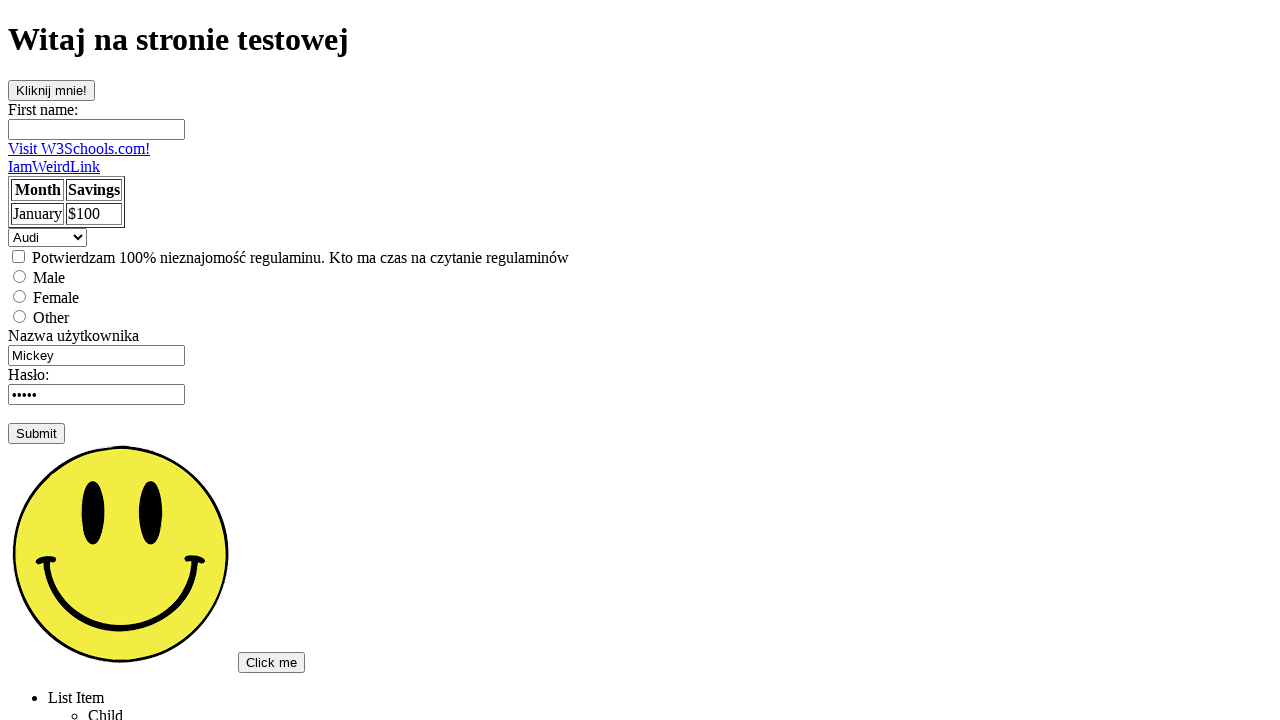

Clicked on 'Visit W3Schools.com!' link at (79, 148) on a:has-text('Visit W3Schools.com!')
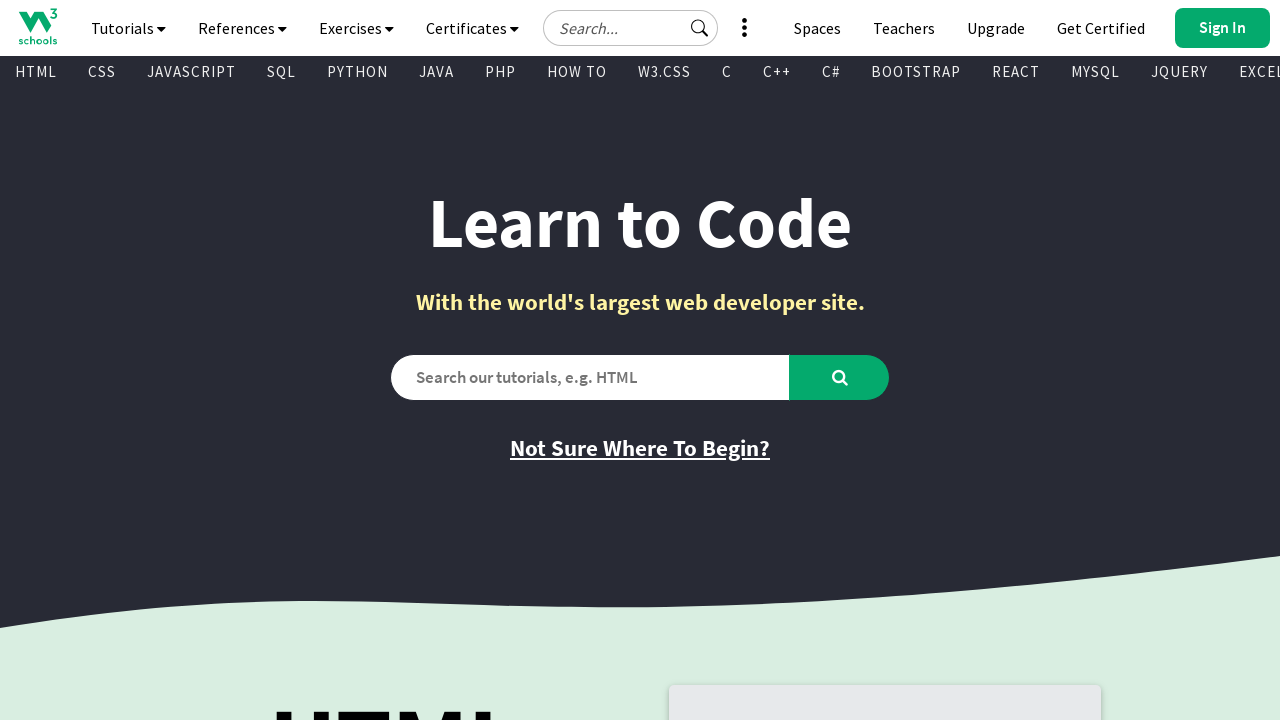

Page loaded after clicking link
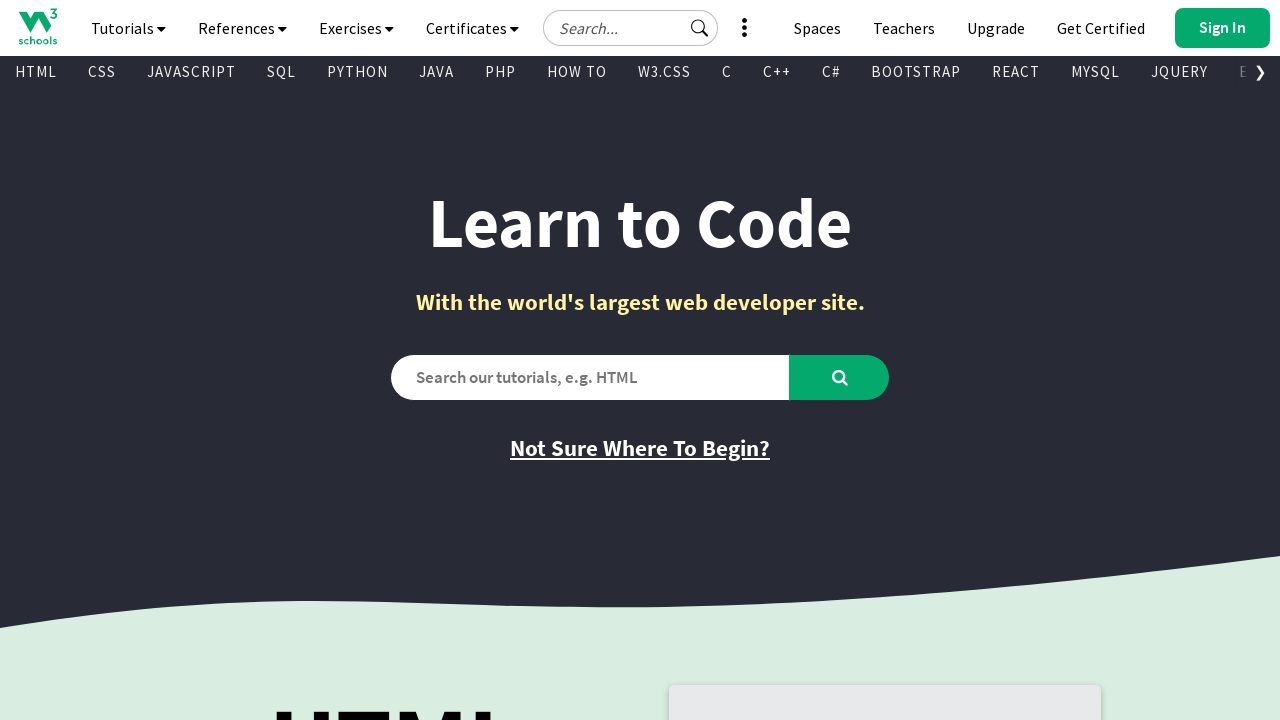

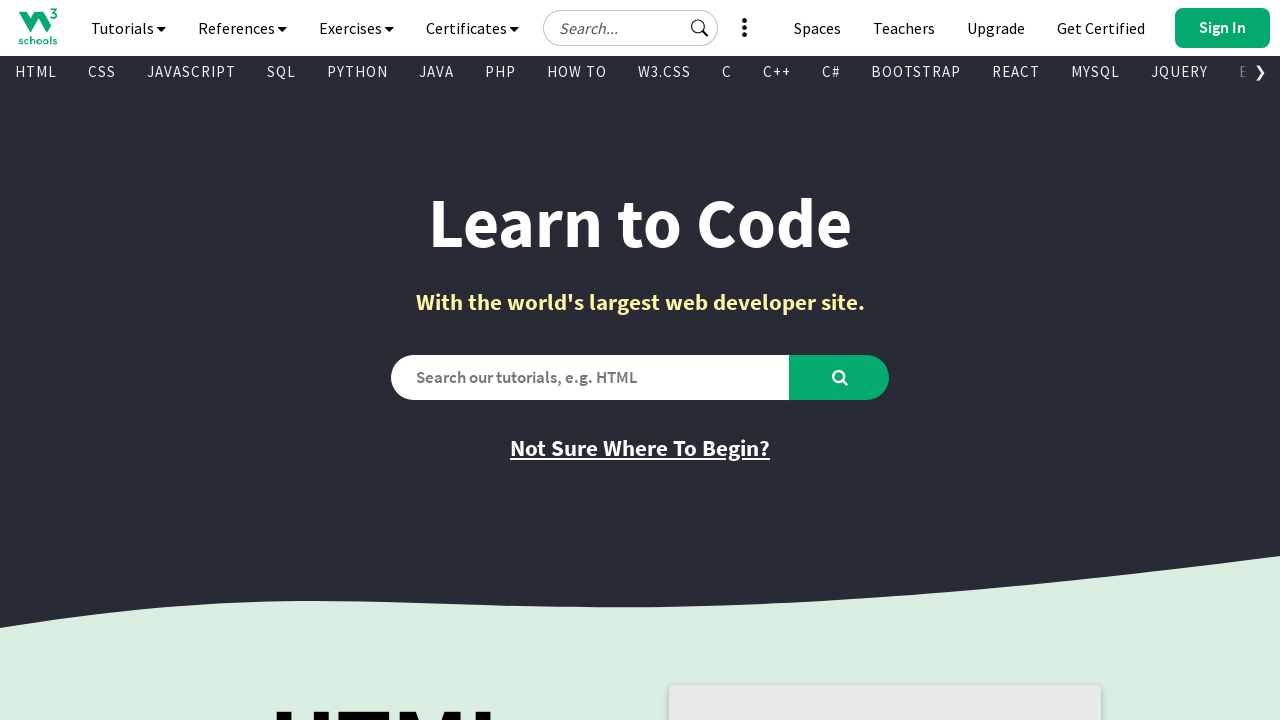